Navigates to the 99 Bottles of Beer website, clicks on the Song Lyrics menu link, and verifies that the song lyrics content is displayed correctly on the page.

Starting URL: http://www.99-bottles-of-beer.net

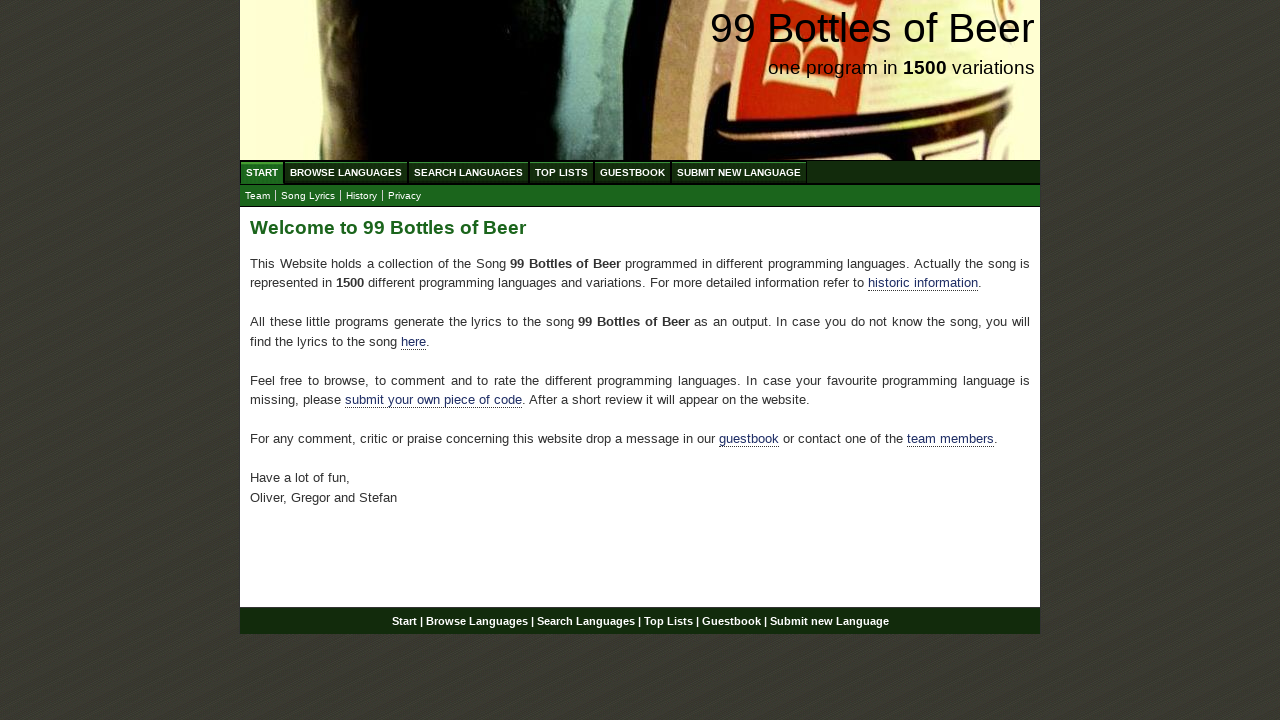

Navigated to 99 Bottles of Beer website
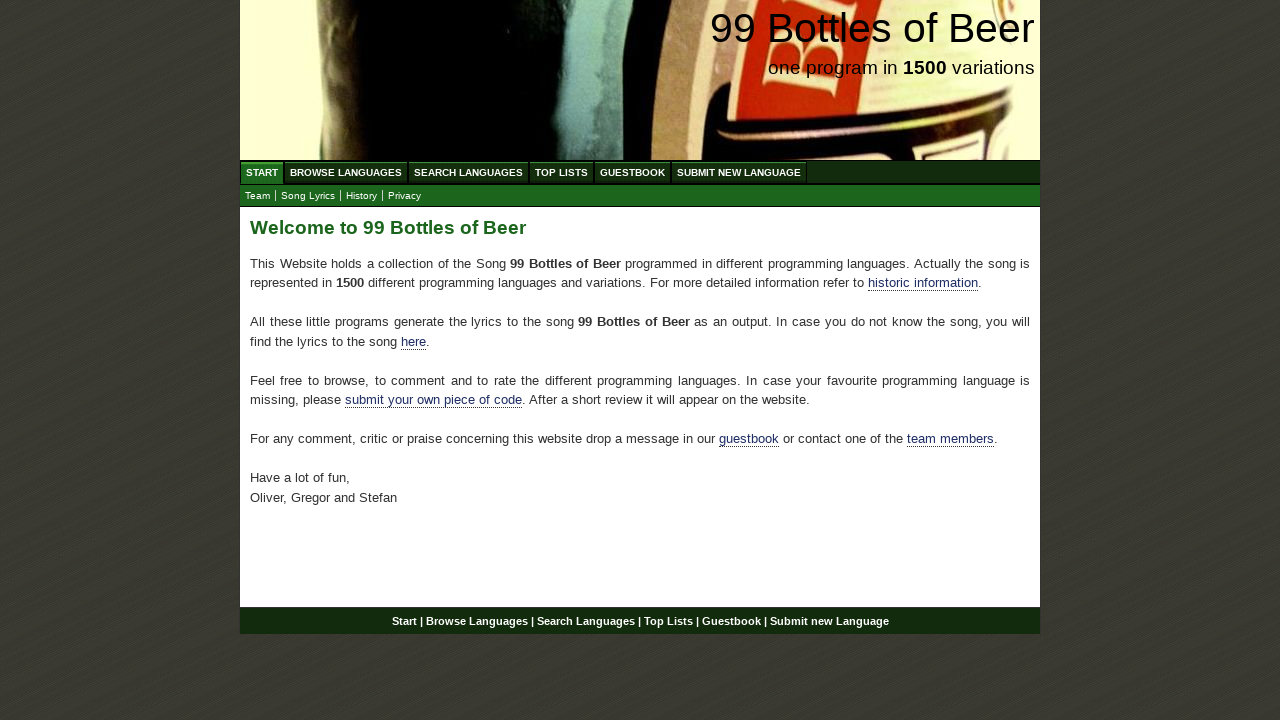

Clicked on the 'Song Lyrics' menu link at (308, 196) on a:text('Song Lyrics')
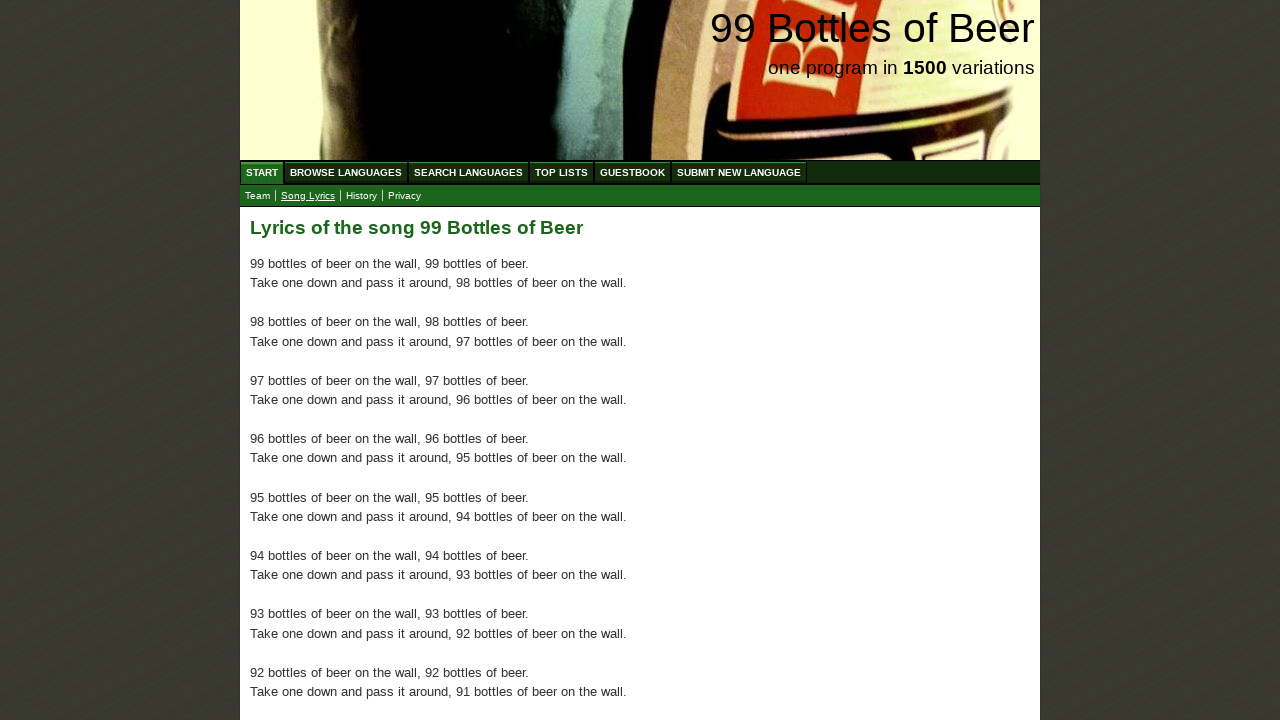

Song lyrics content loaded on the page
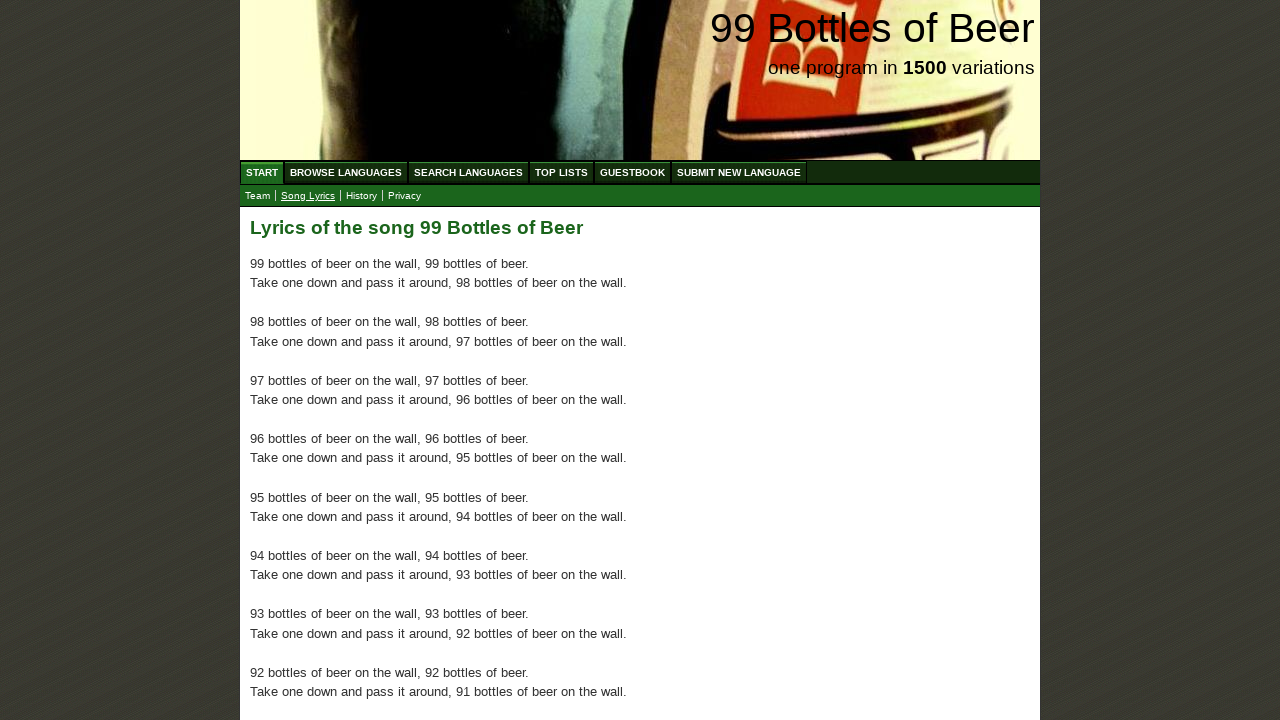

Retrieved all paragraph elements containing the lyrics
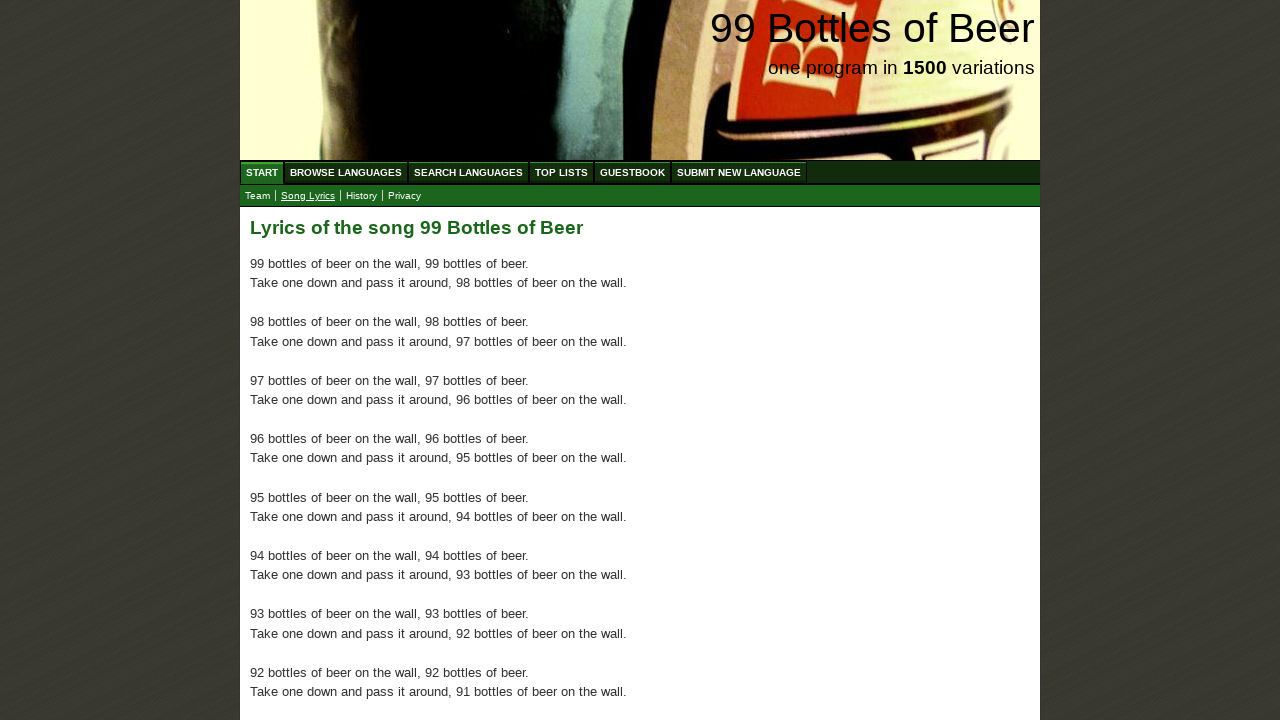

Verified that song lyrics content exists on the page
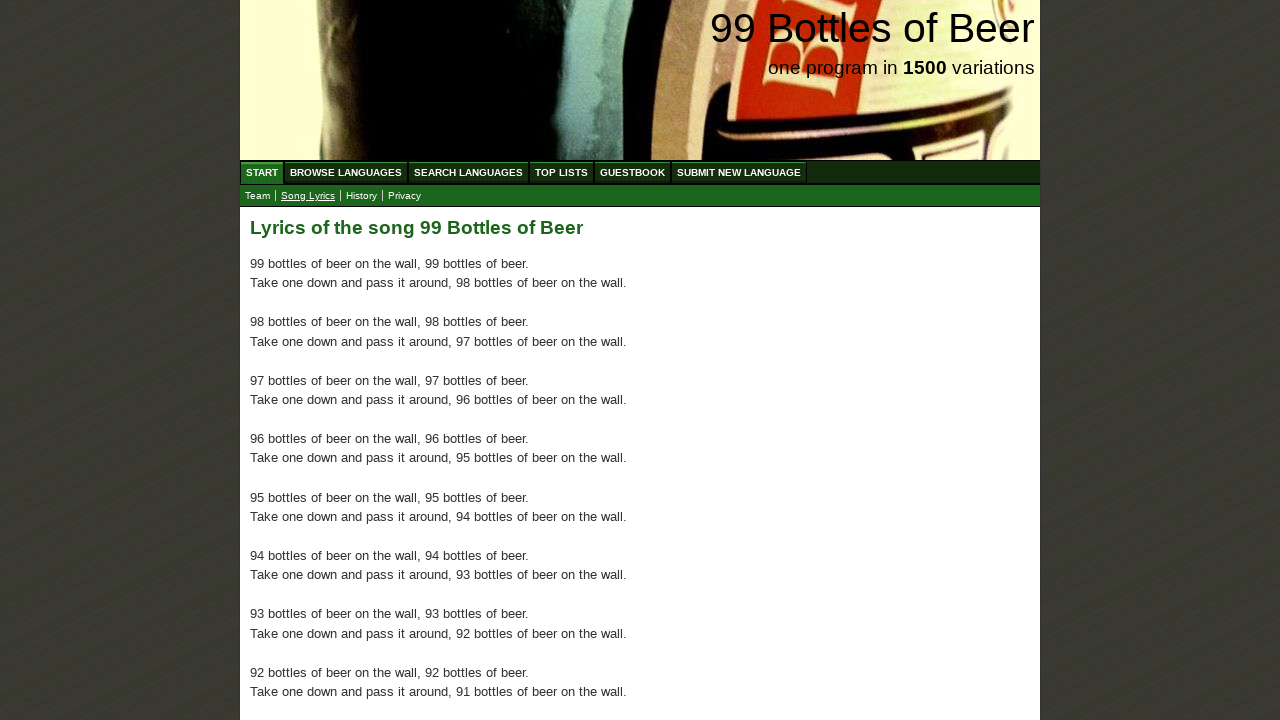

Retrieved text content from the first lyrics paragraph
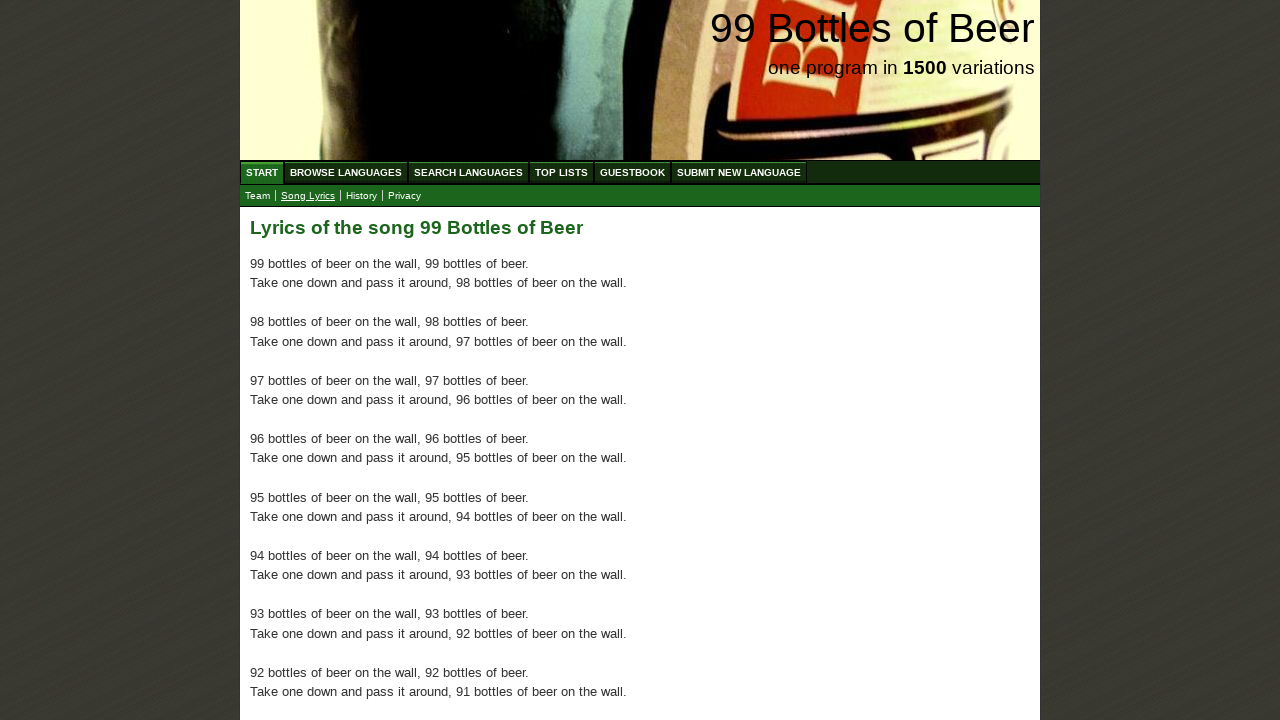

Verified that the first paragraph contains '99 bottles of beer'
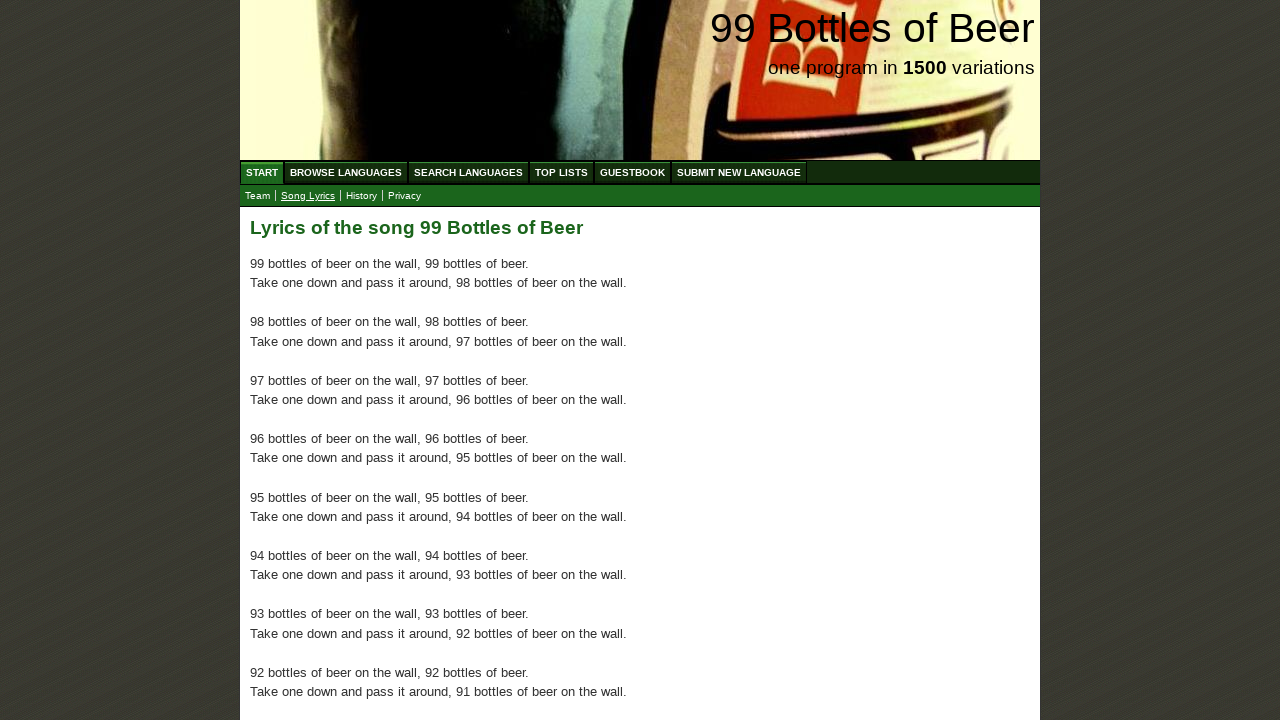

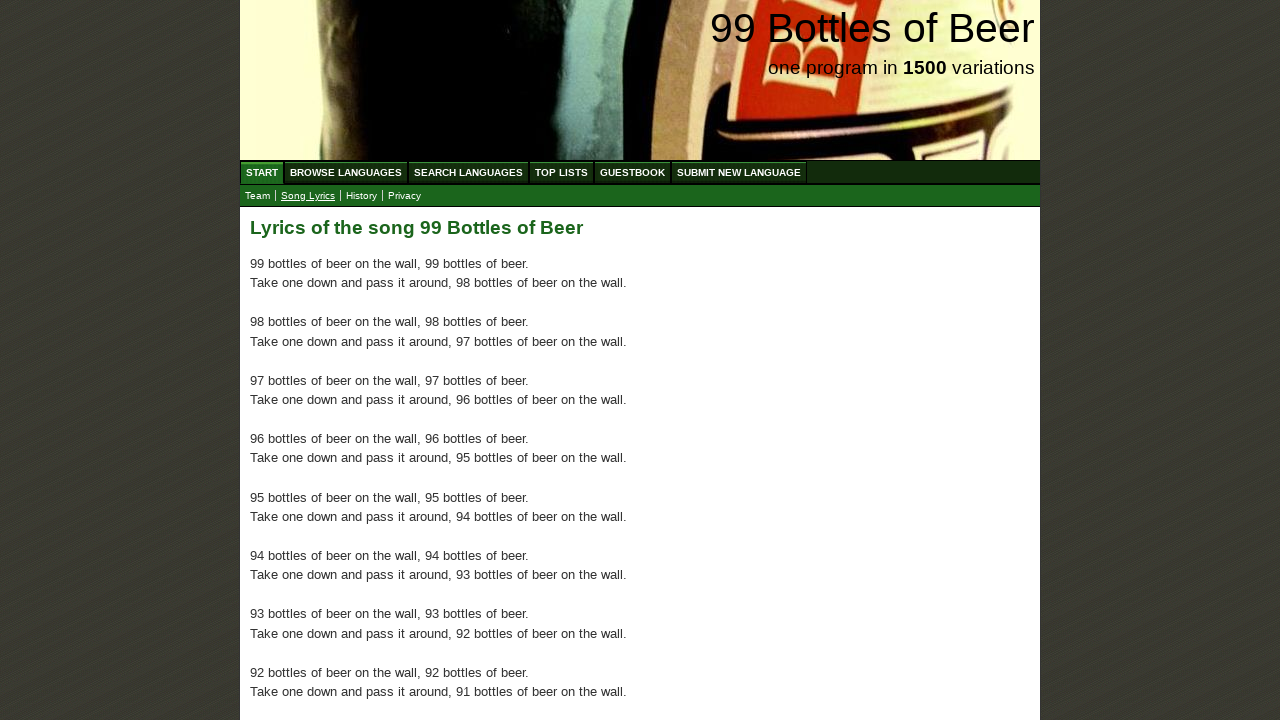